Tests the Brazilian postal code (CEP) search functionality on Correios website by entering a CEP or address, selecting the type, clicking search, and verifying results or error messages.

Starting URL: https://buscacepinter.correios.com.br/app/endereco/index.php

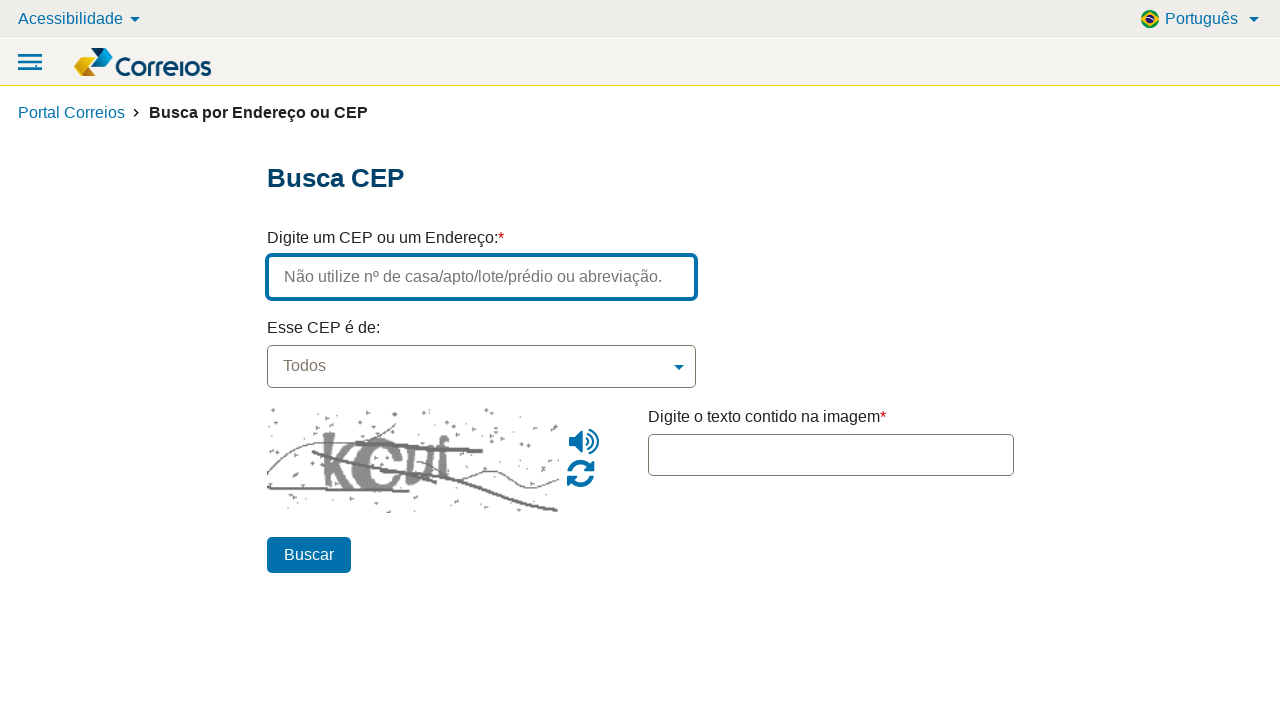

Filled CEP field with '01310-100' on #endereco
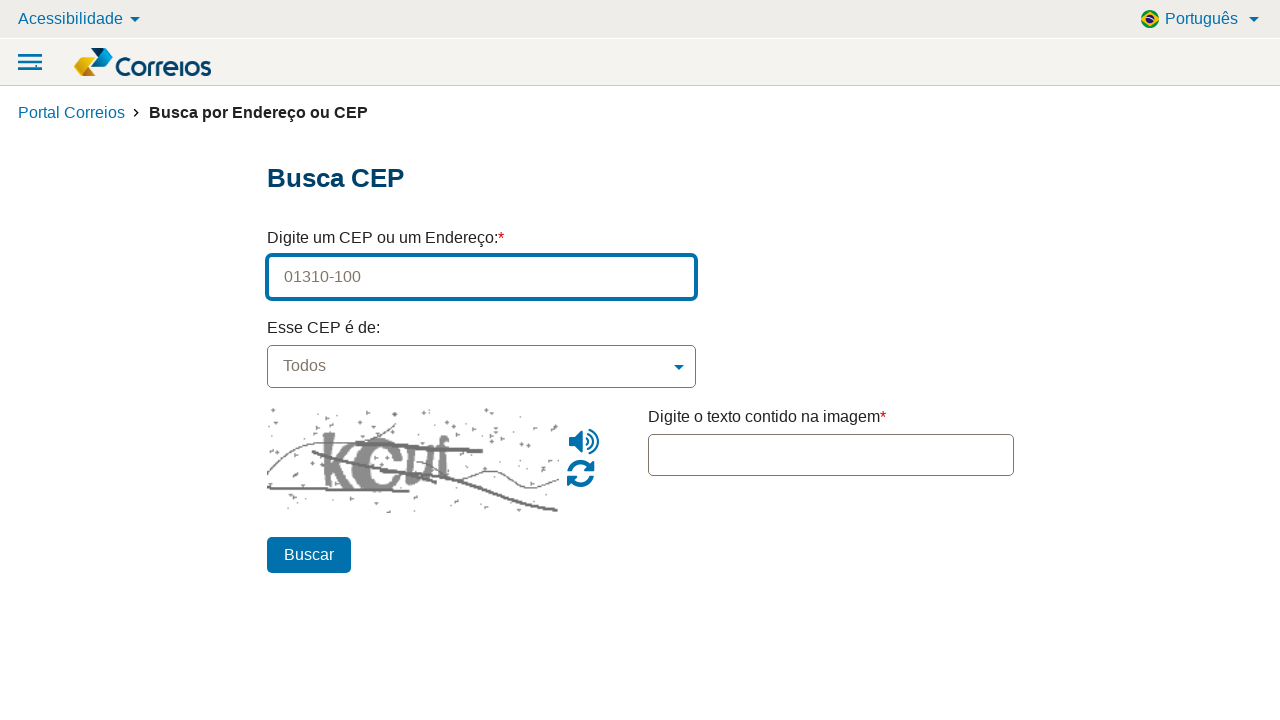

Selected 'Todos' (ALL) from CEP type dropdown on #tipoCEP
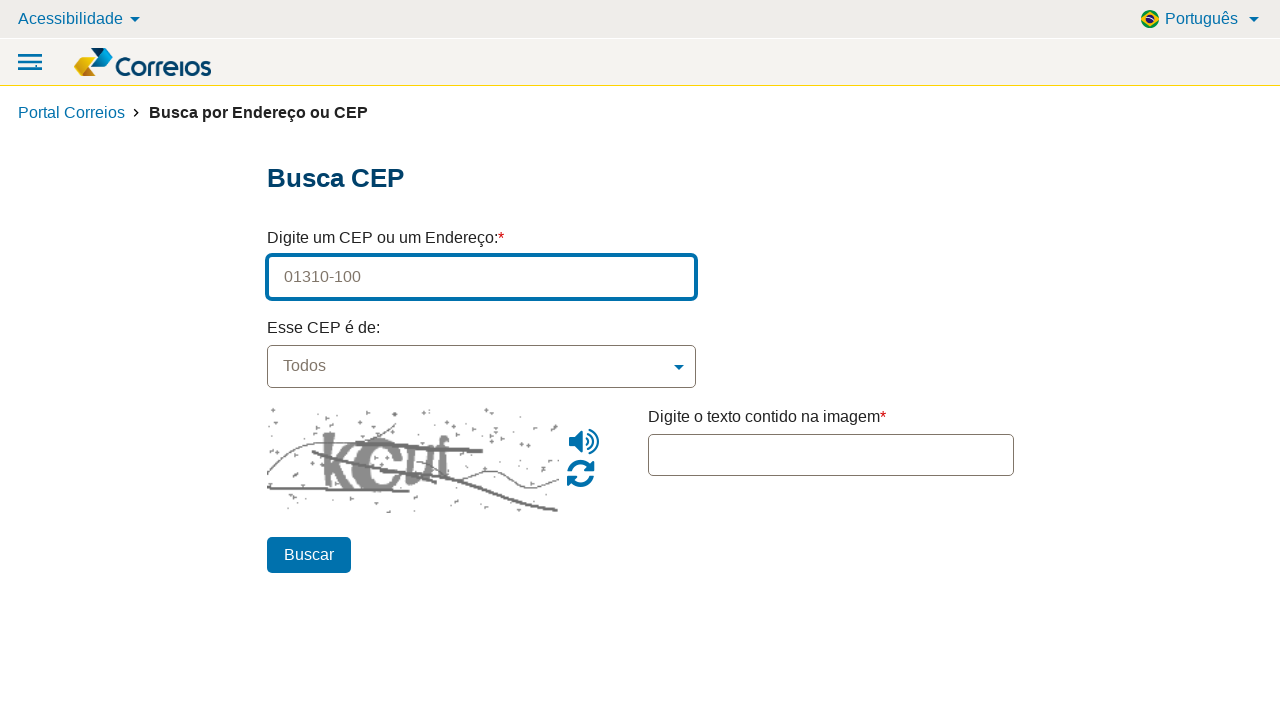

Clicked search button to query CEP at (308, 555) on #btn_pesquisar
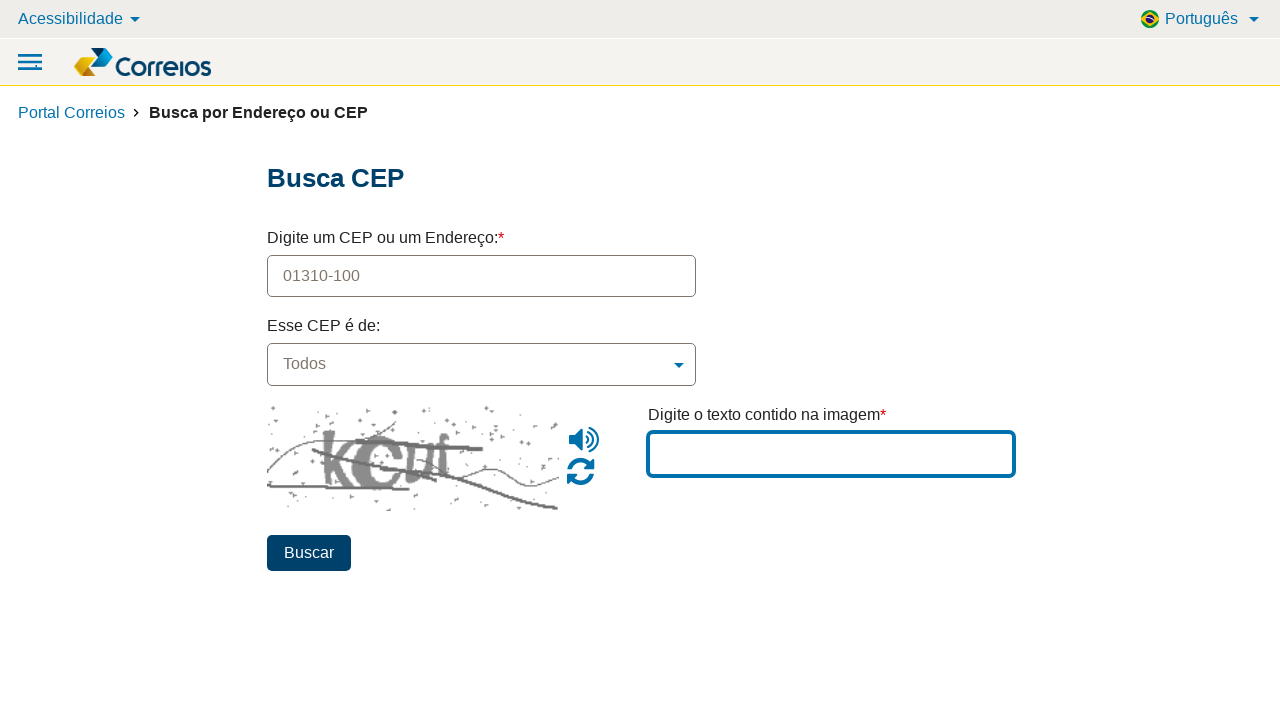

Search results or error message appeared
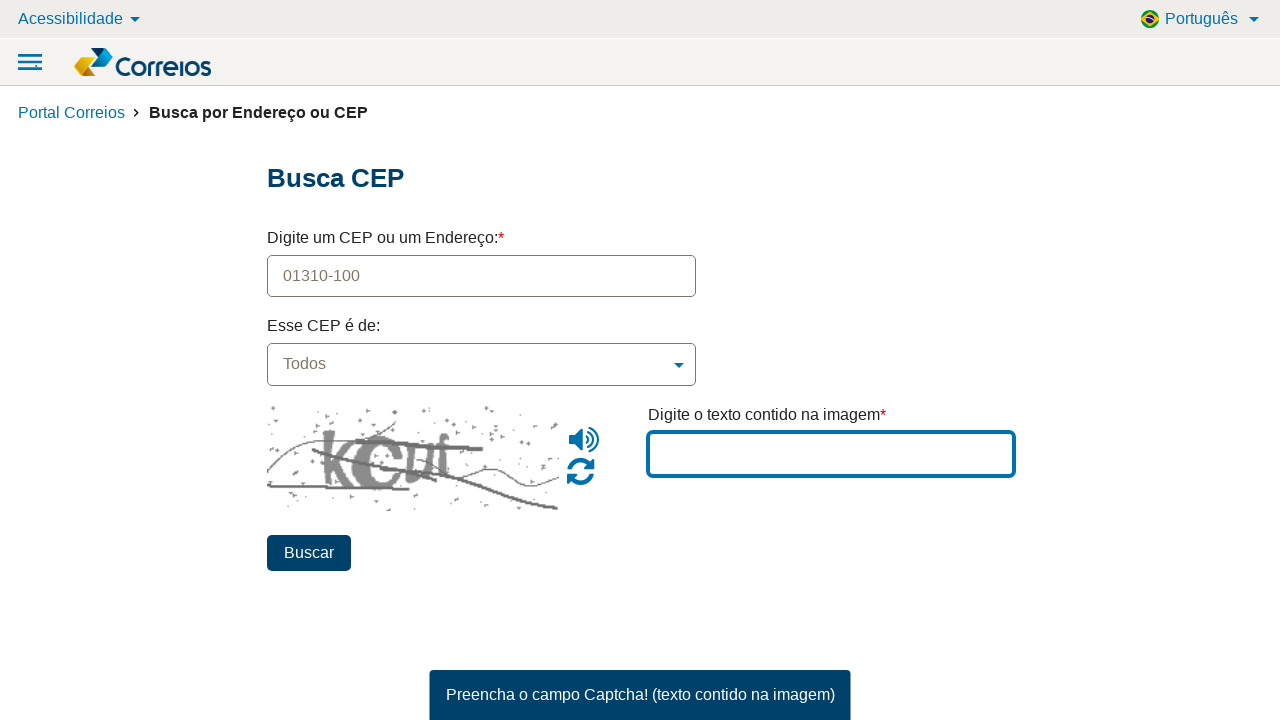

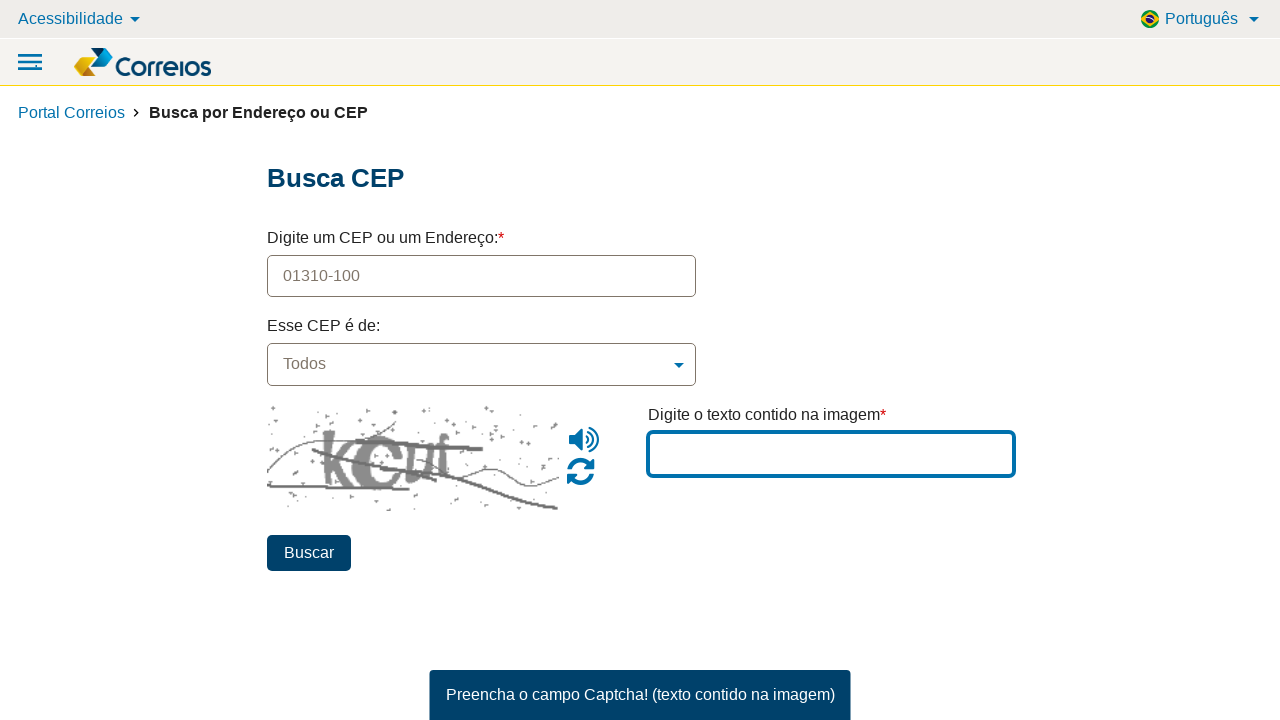